Tests triangle identifier with sides 2, 2, 1 which should be identified as an Isosceles triangle (two sides equal).

Starting URL: https://testpages.eviltester.com/styled/apps/triangle/triangle001.html

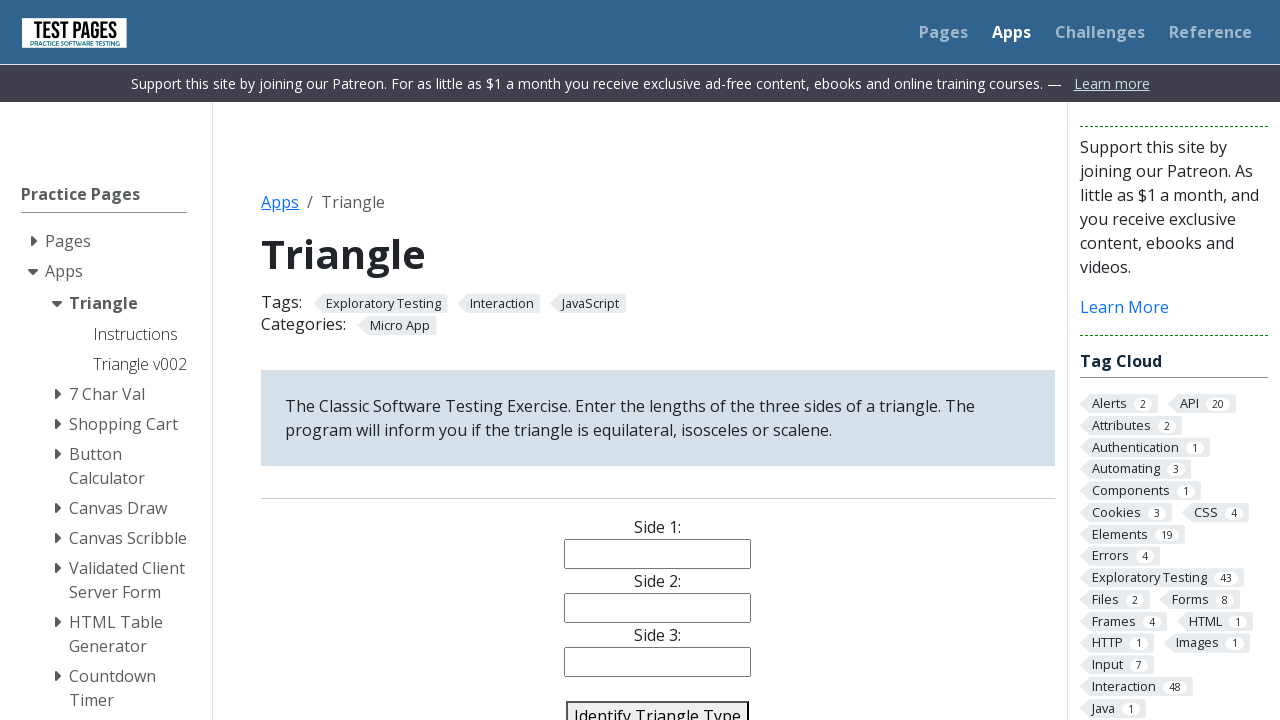

Filled side 1 input with value '2' on #side1
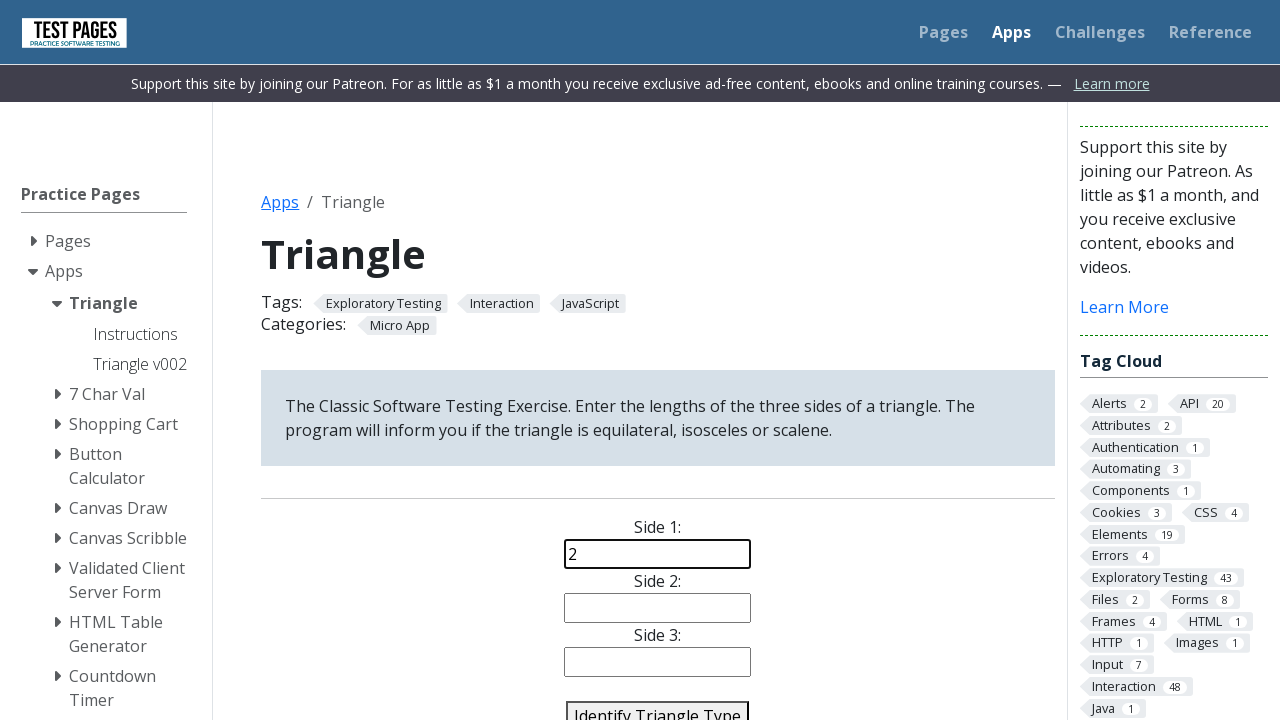

Filled side 2 input with value '2' on #side2
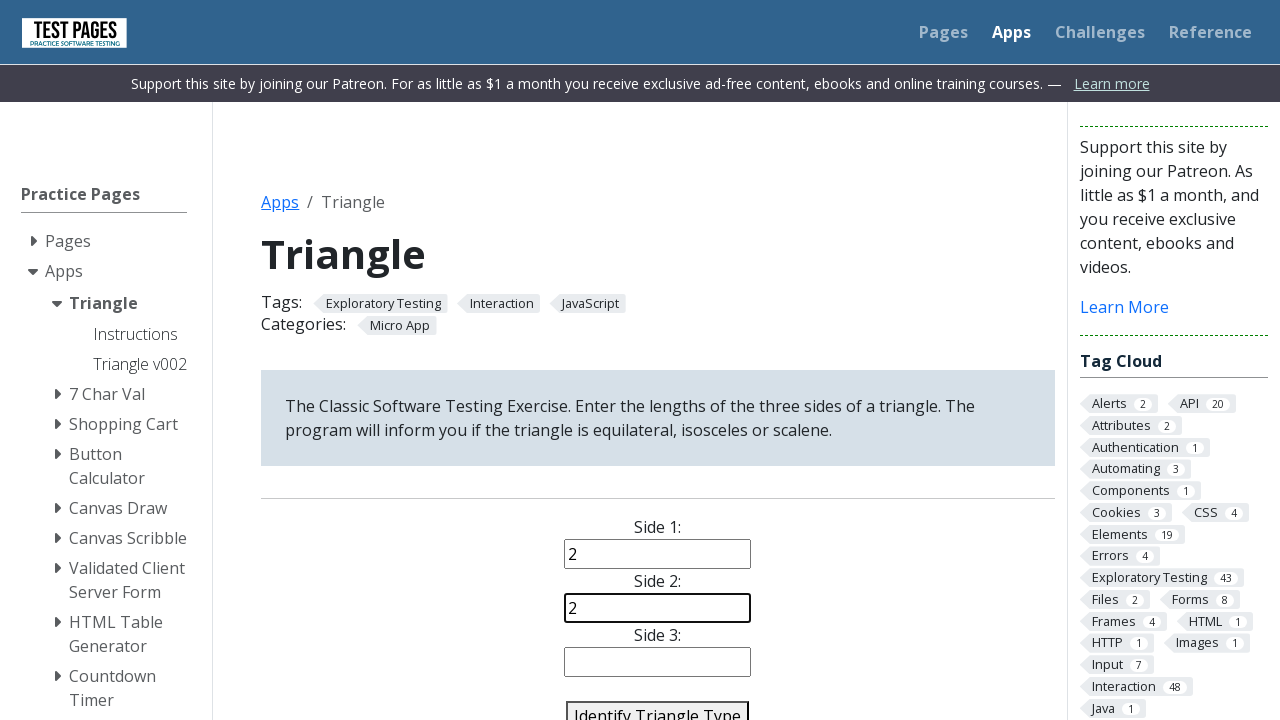

Filled side 3 input with value '1' on #side3
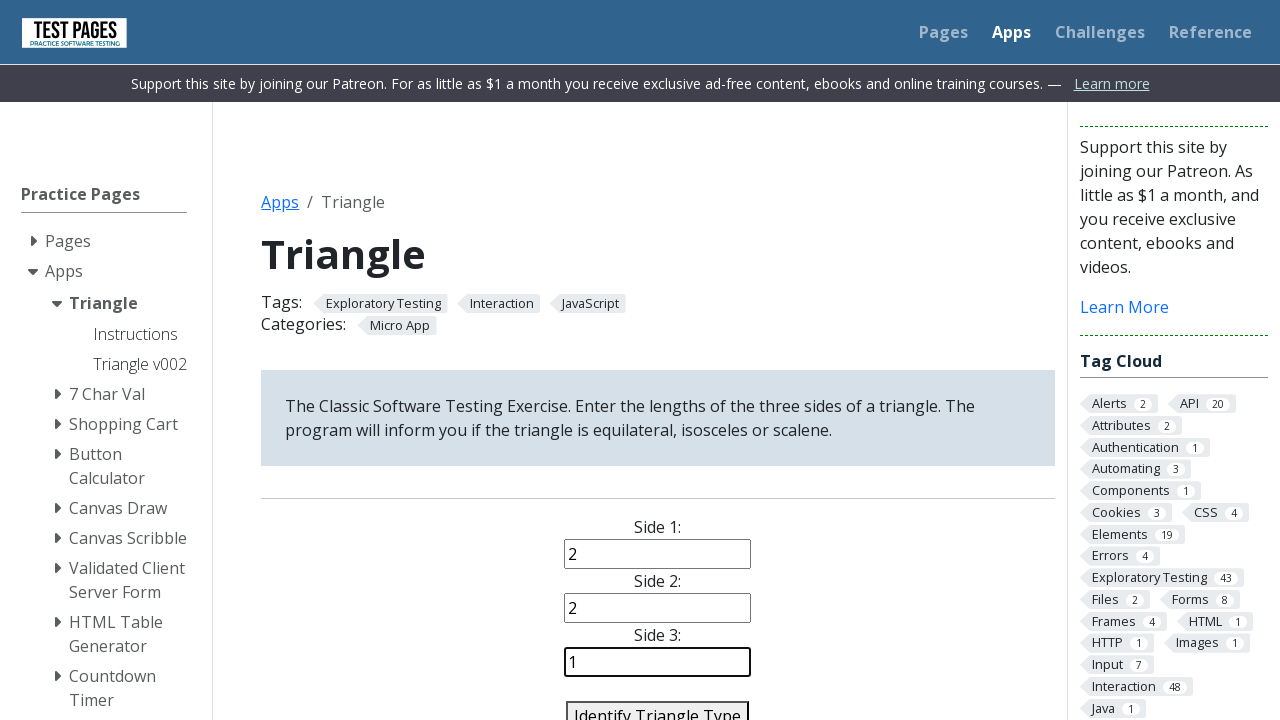

Clicked identify triangle button to analyze triangle with sides 2, 2, 1 at (658, 705) on #identify-triangle-action
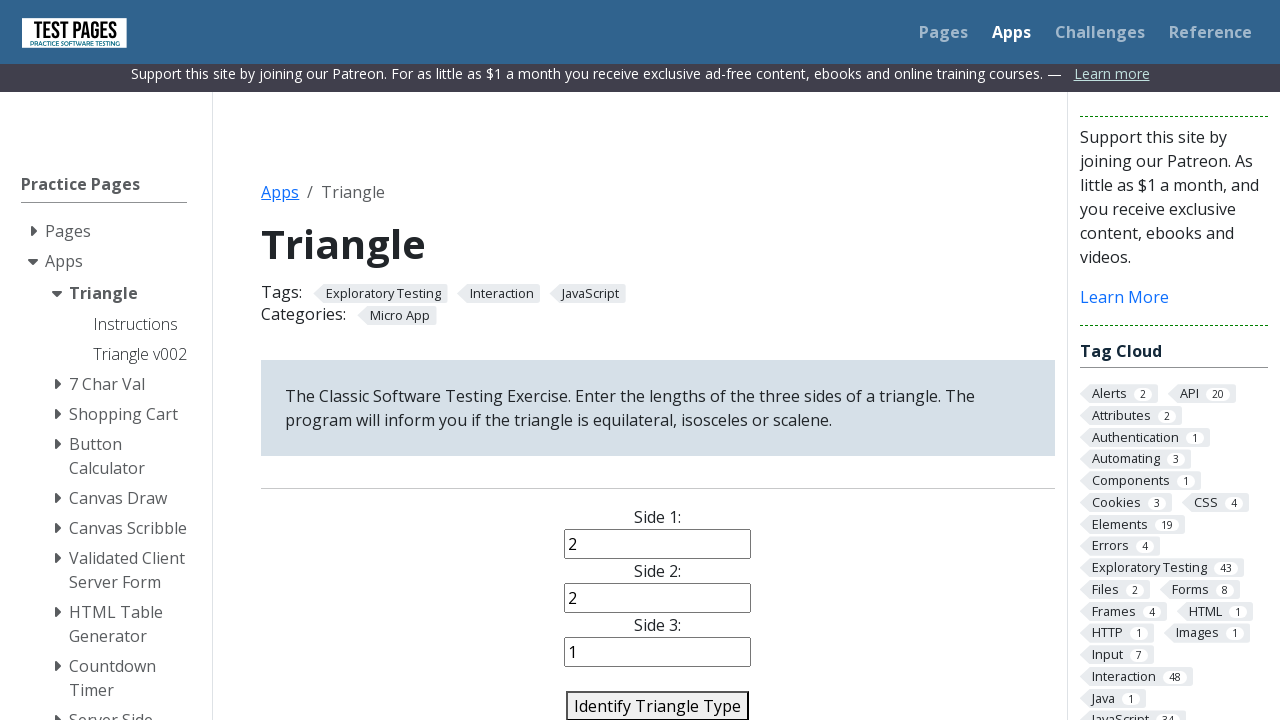

Triangle type result appeared, confirming Isosceles triangle identification
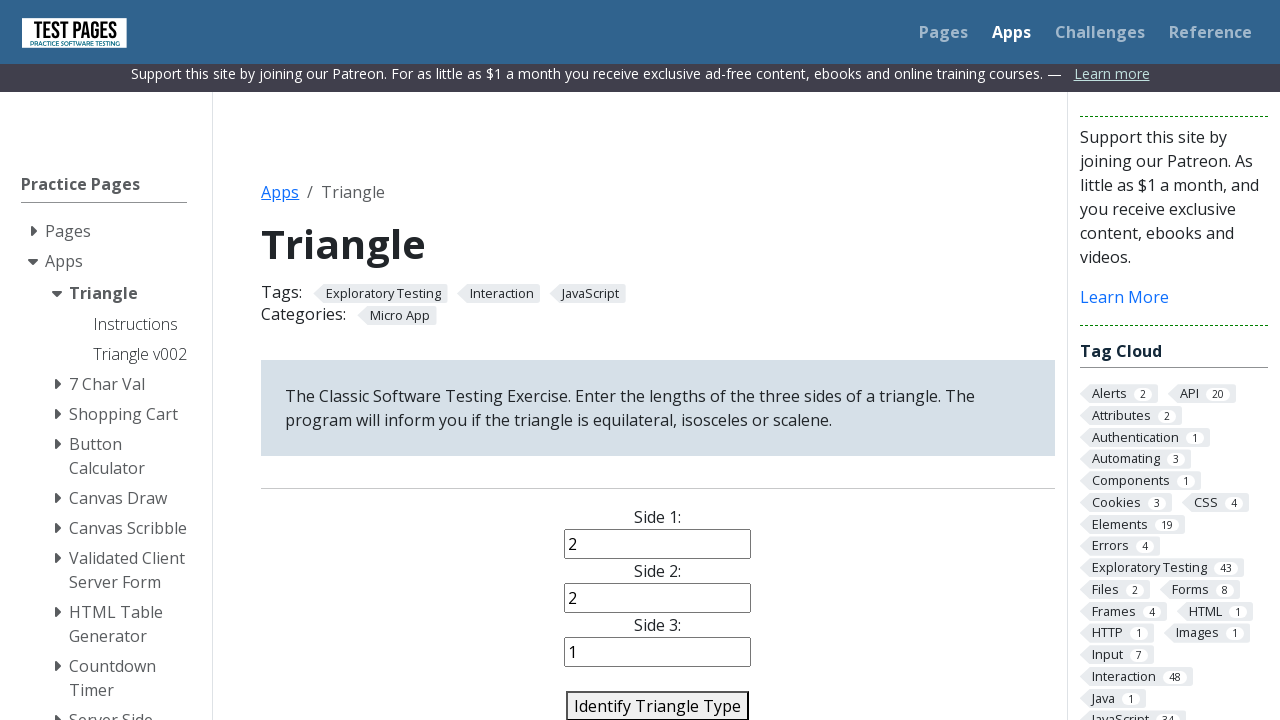

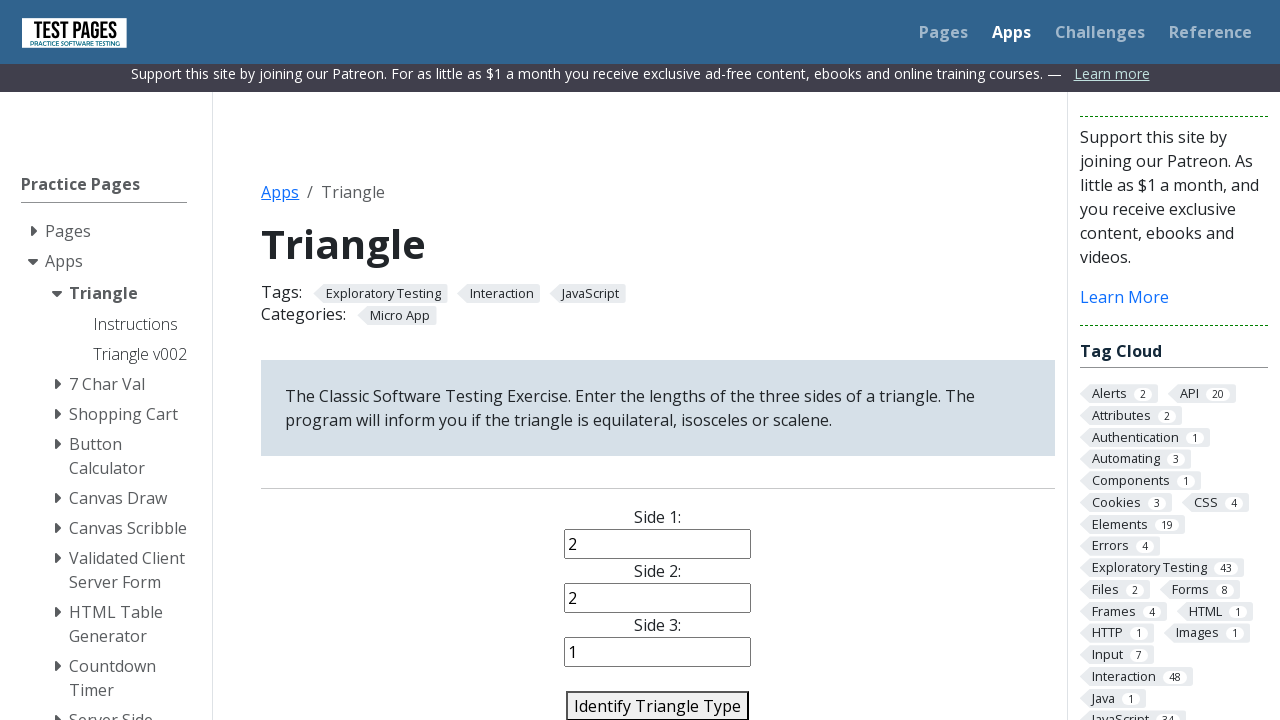